Navigates to the CS:GO esports page on Sport Express mobile site and verifies that key page elements are present including the H1 heading, news section, and reviews/articles section.

Starting URL: https://m.sport-express.ru/cybersport/csgo/

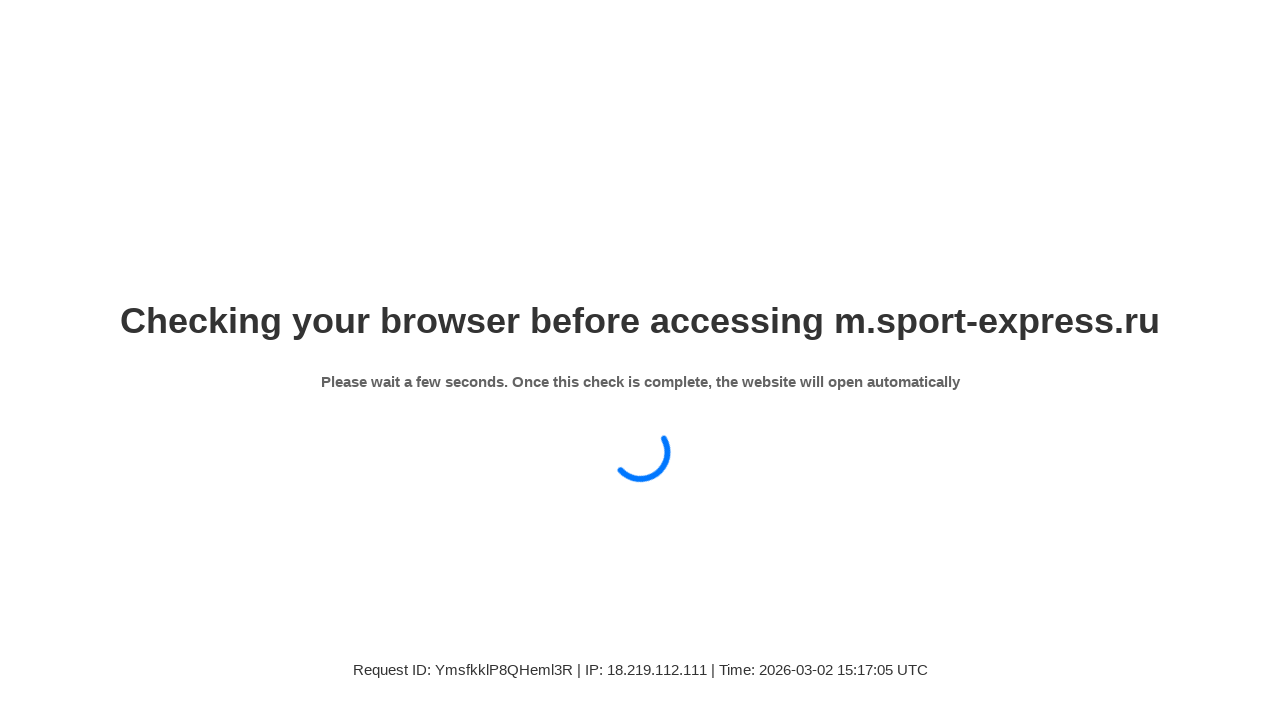

Waited for page to reach networkidle state
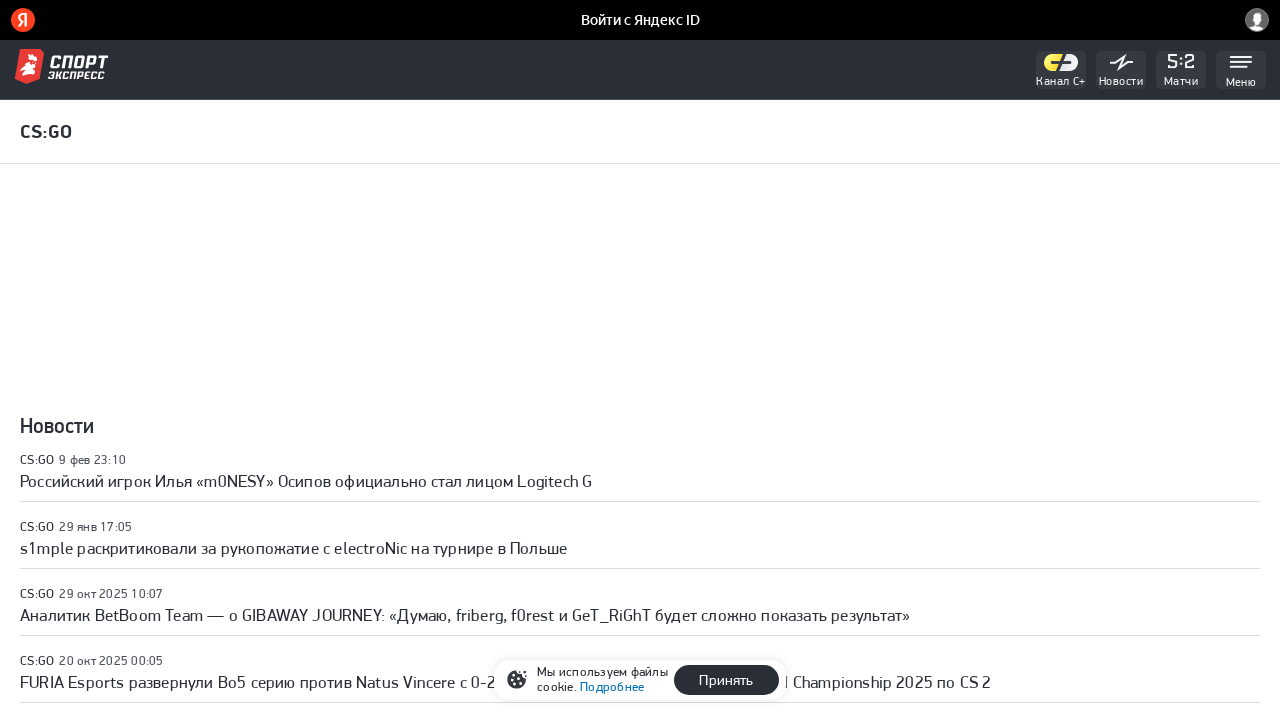

Verified H1 heading 'CS:GO' is present on page
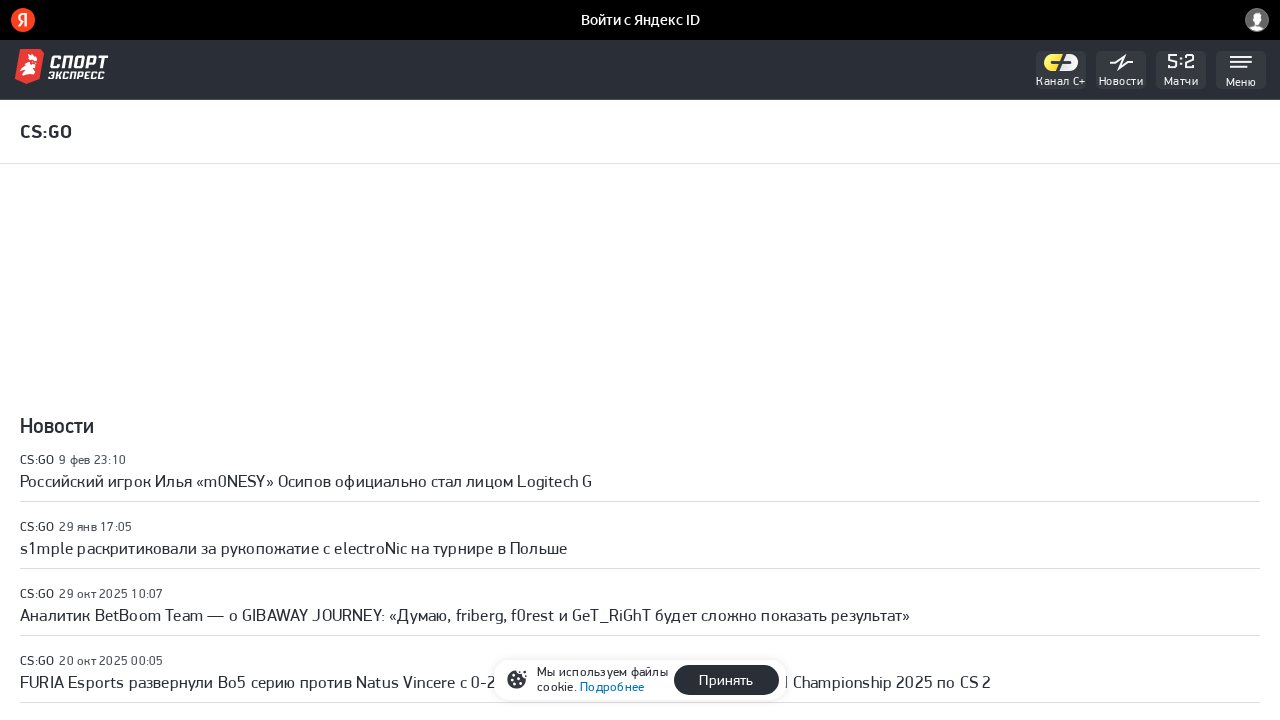

Verified news section with se-newsline and se-titled-block is present
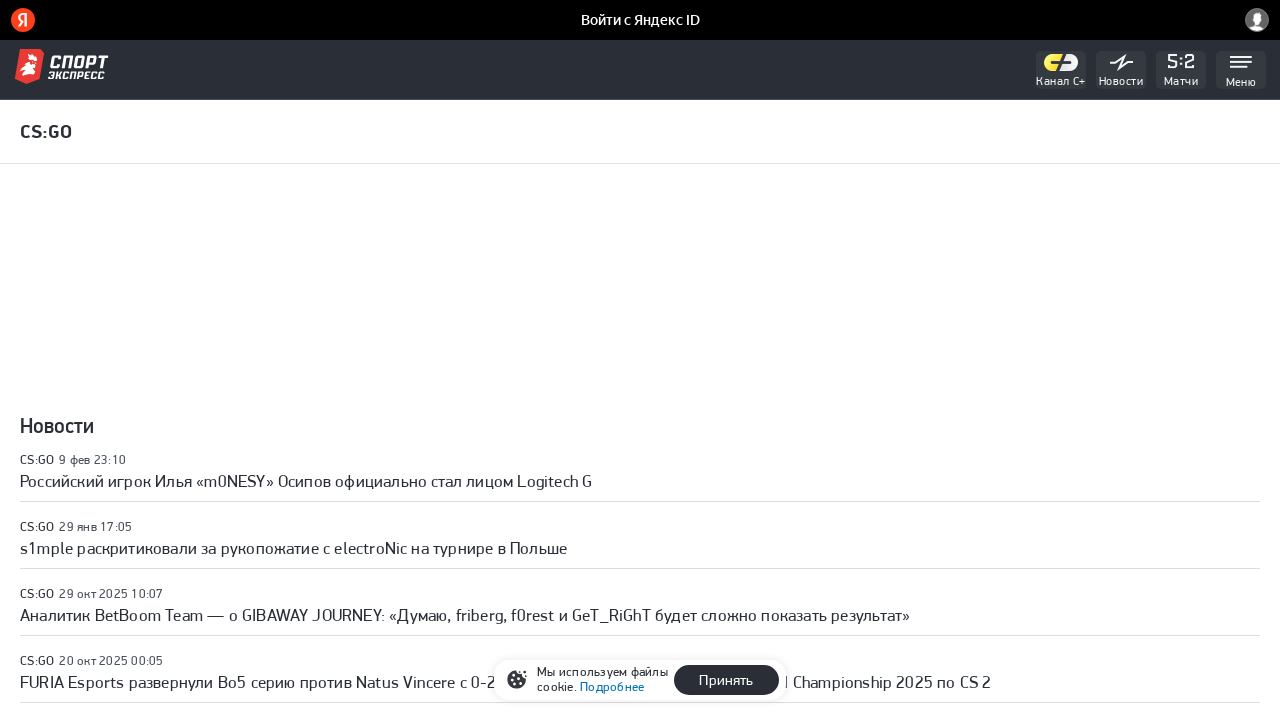

Verified reviews/articles section with se-articles-block is present
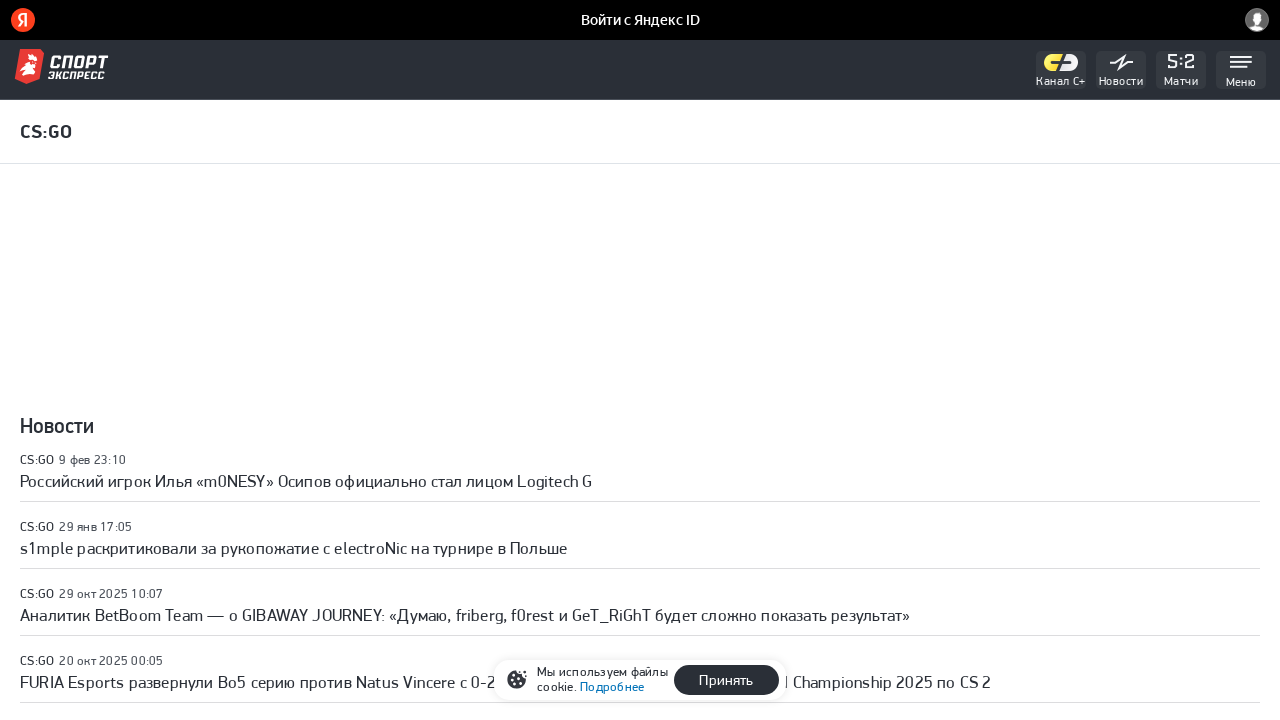

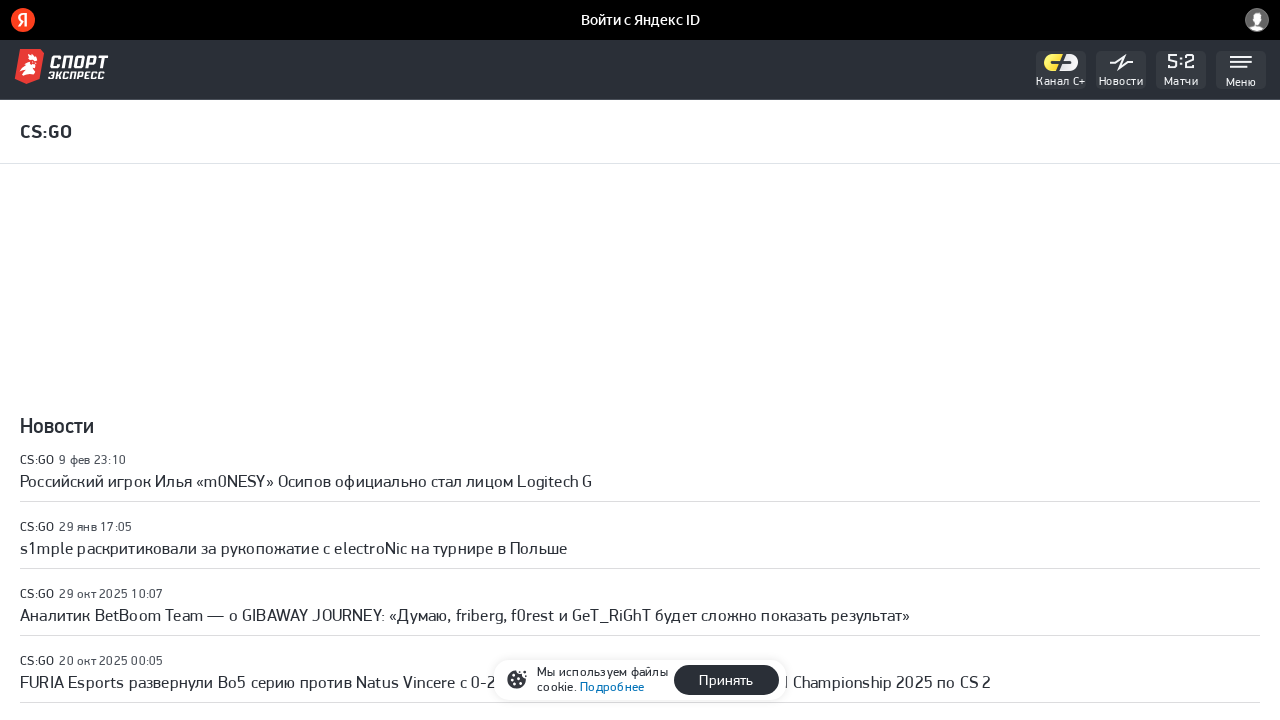